Tests handling of different types of JavaScript alerts including simple alerts, confirmation dialogs, and prompt dialogs on a demo automation testing website

Starting URL: http://demo.automationtesting.in/Register.html

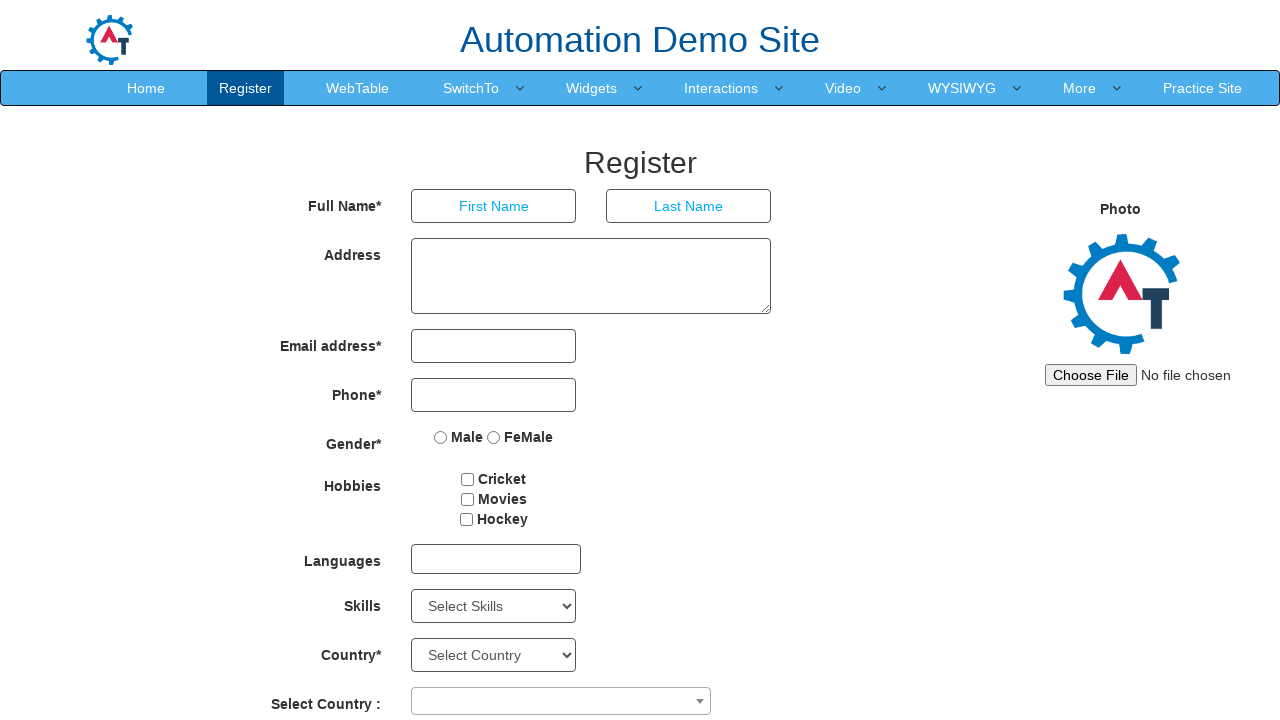

Hovered over SwitchTo menu item at (471, 88) on xpath=//*[@class='nav navbar-nav']/li[4]/a
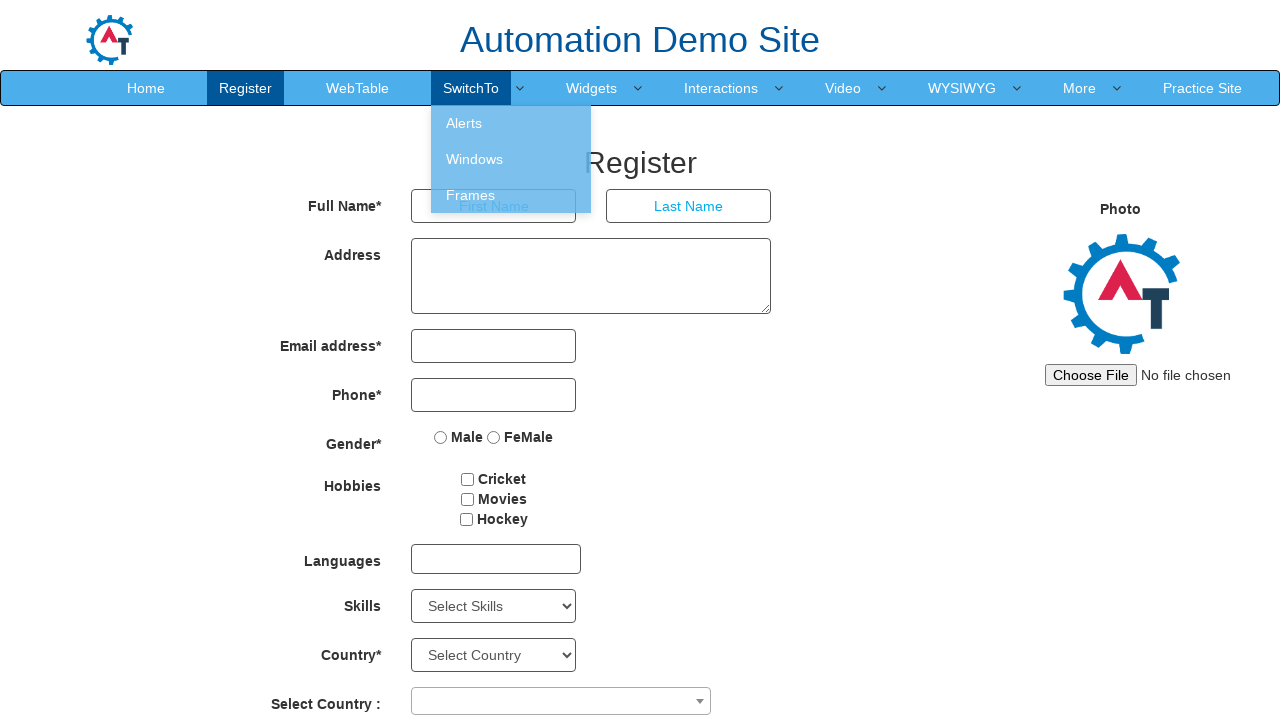

Located alerts dropdown options
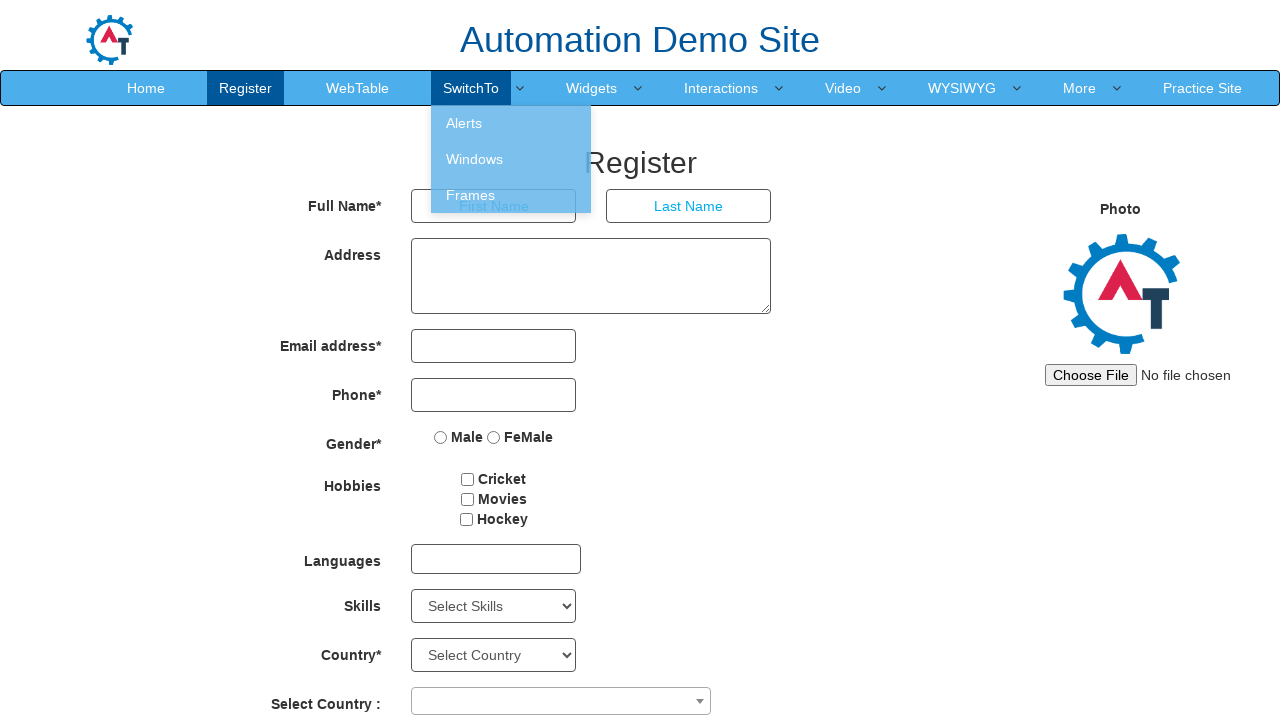

Found 3 dropdown options
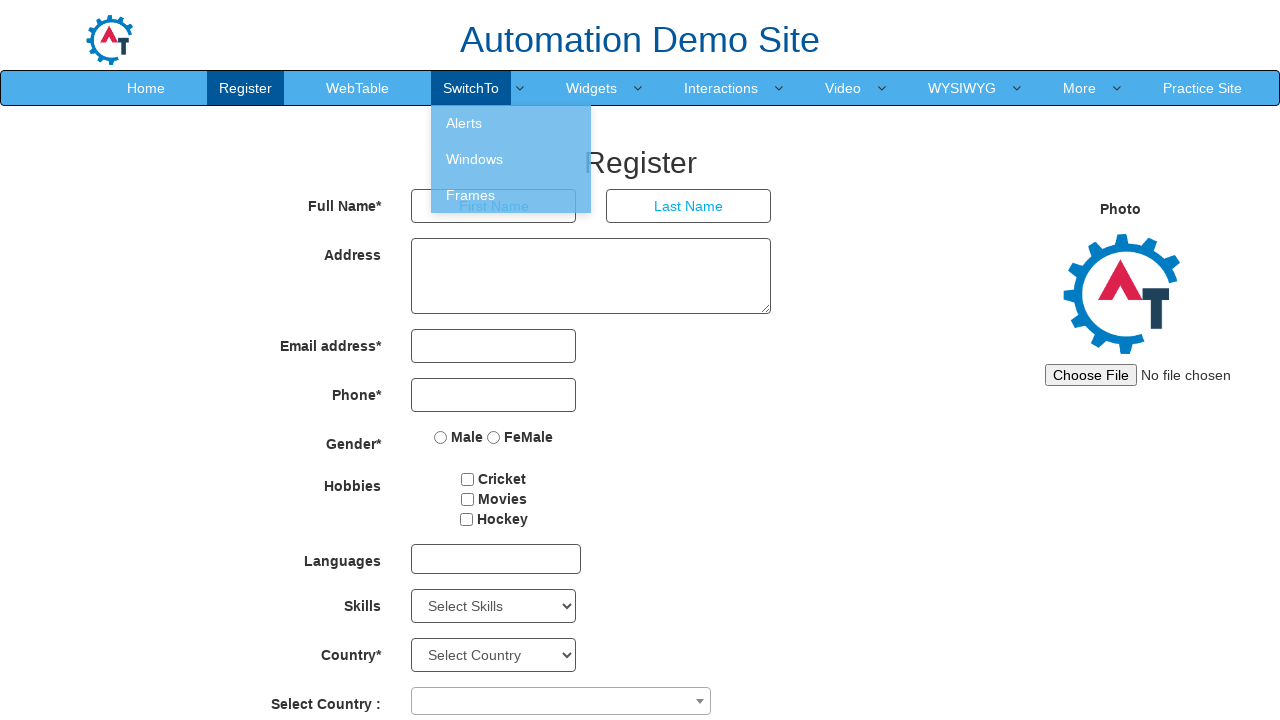

Clicked on Alerts option from dropdown menu at (511, 123) on xpath=//*[@class='nav navbar-nav']/li[4]/ul/li >> nth=0
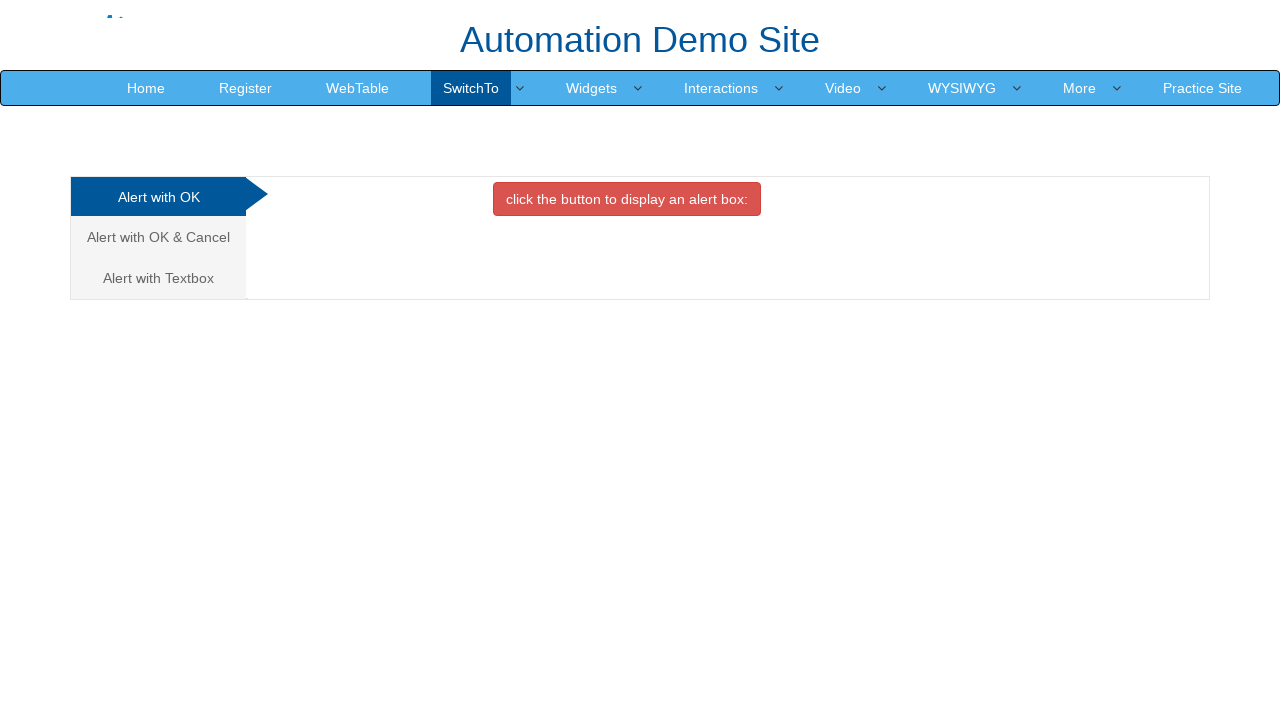

Located ad frame (aswift_2)
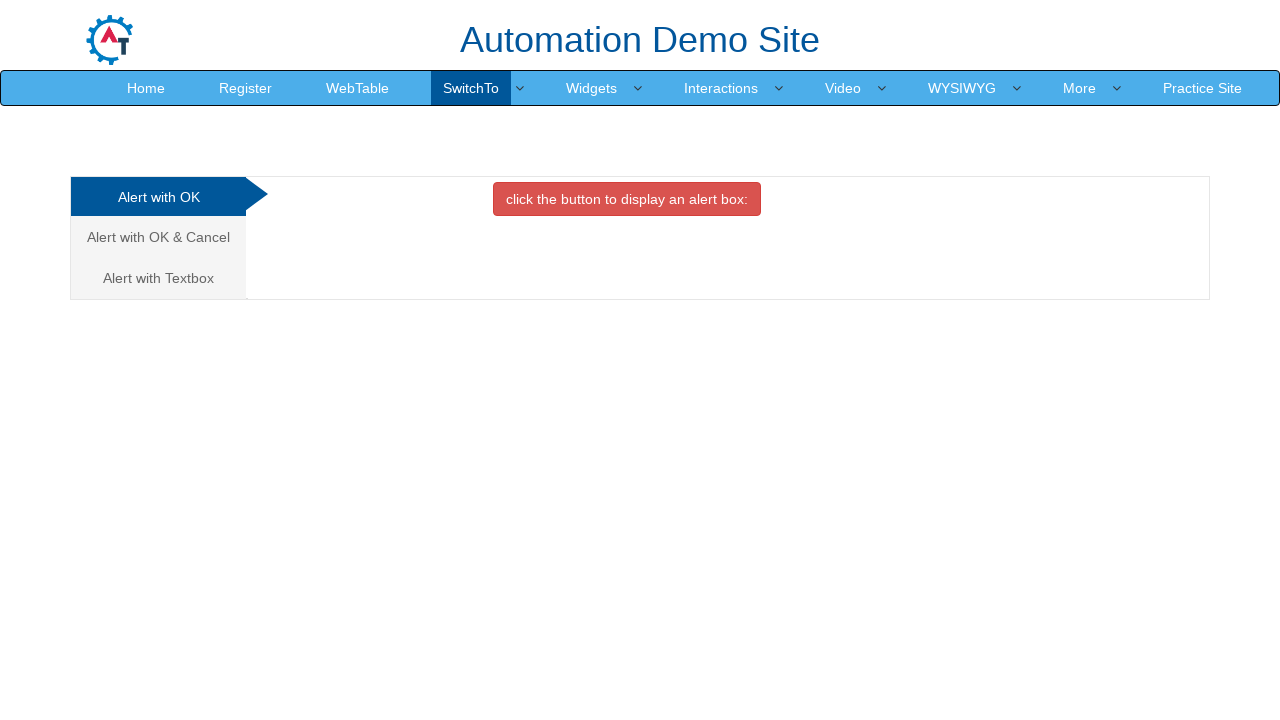

Located nested ad iframe
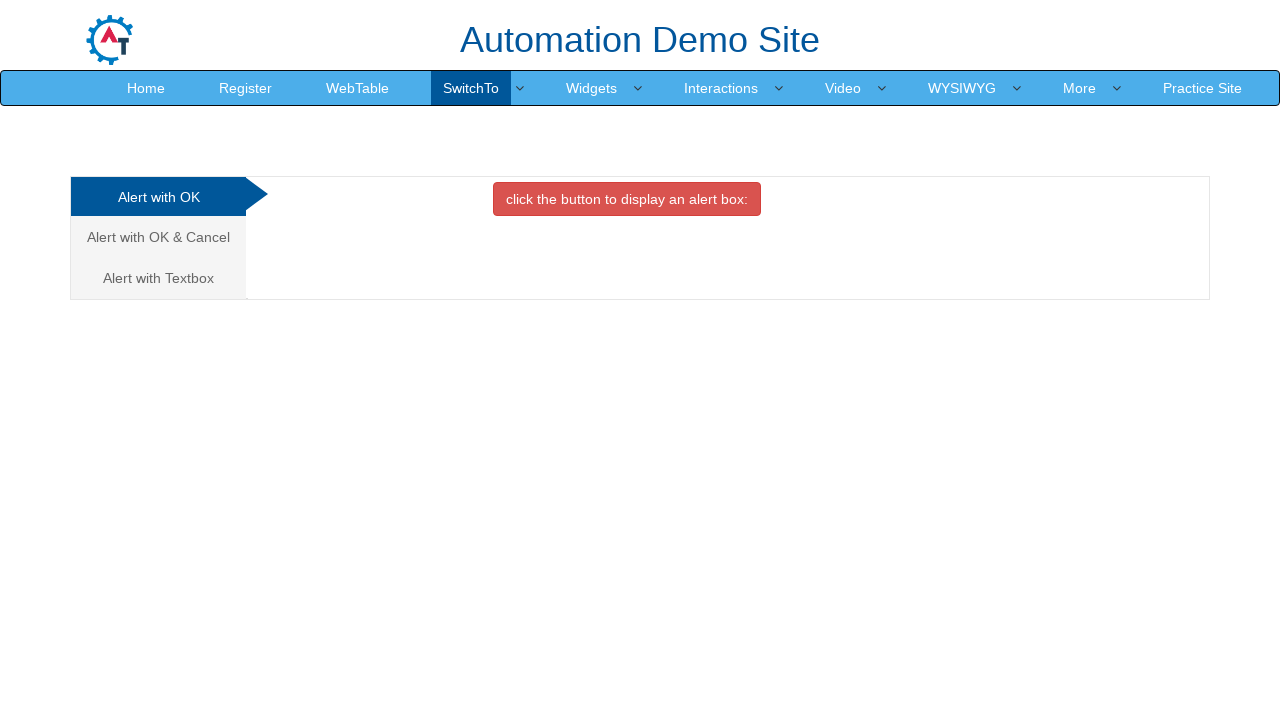

Ad frame not present, skipped ad dismissal on #aswift_2 >> internal:control=enter-frame >> #ad_iframe >> internal:control=ente
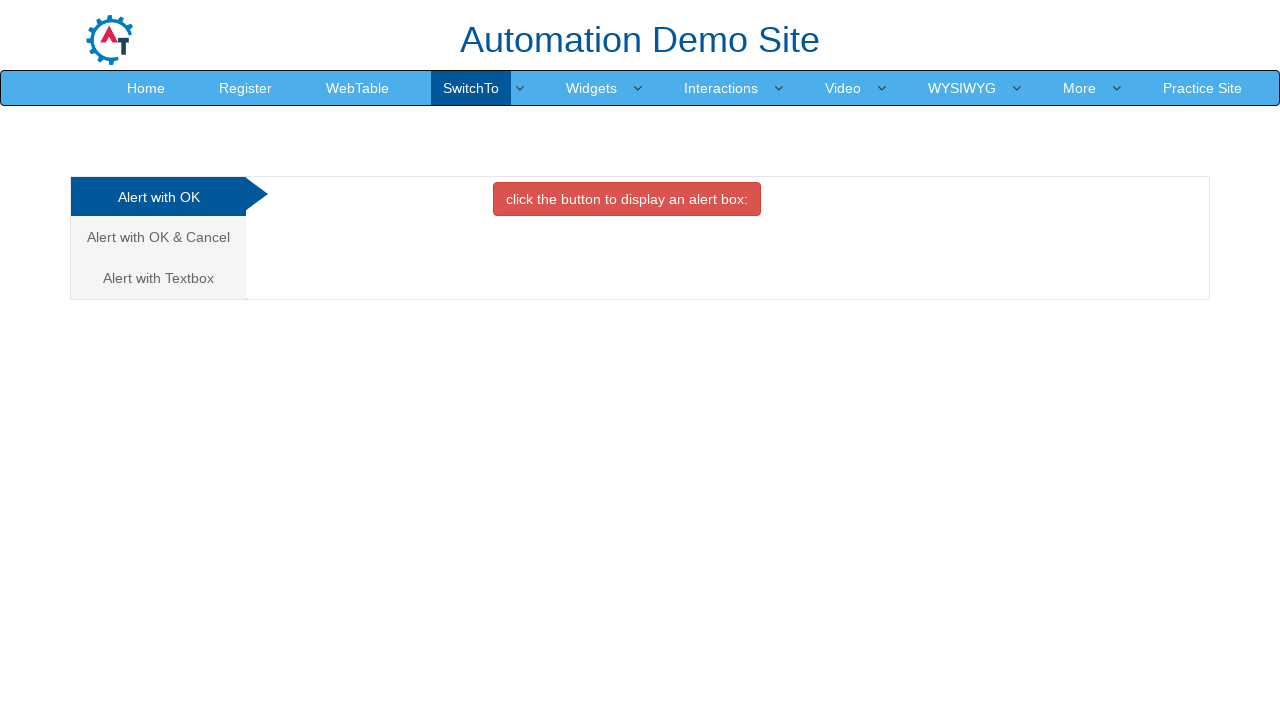

Clicked button to trigger simple alert dialog at (627, 199) on [onclick='alertbox()']
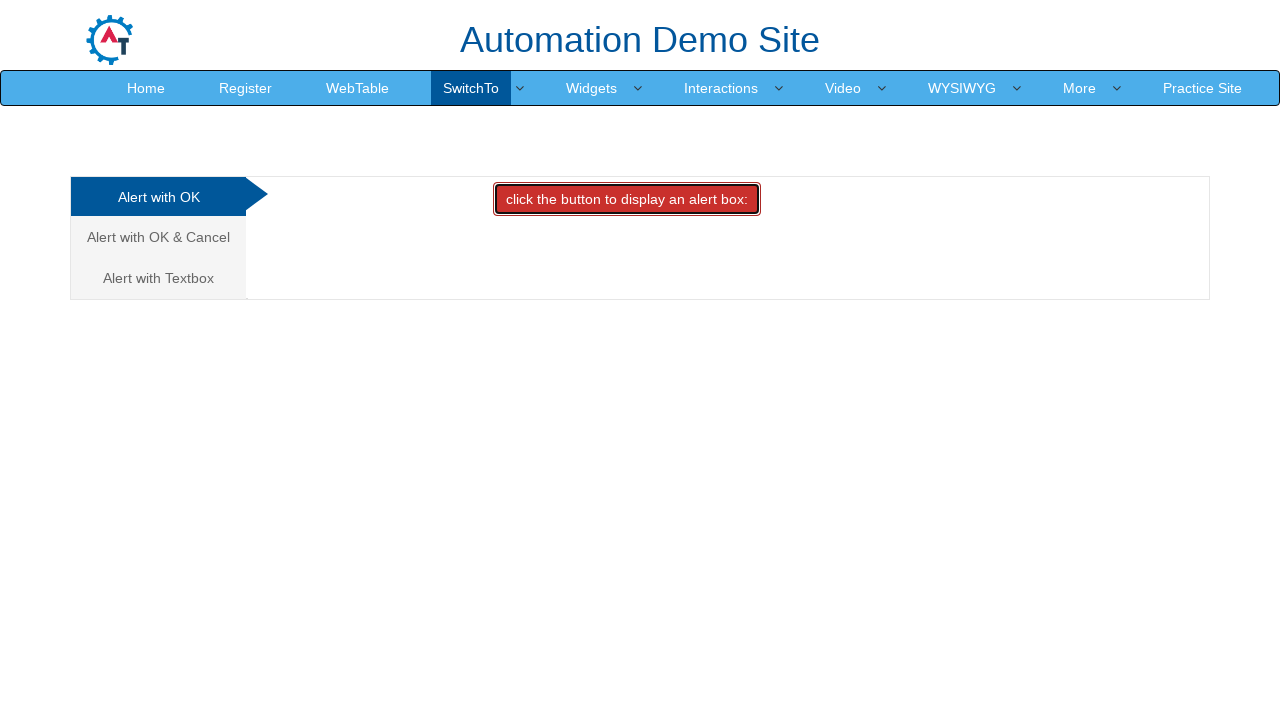

Set up dialog handler to accept simple alert
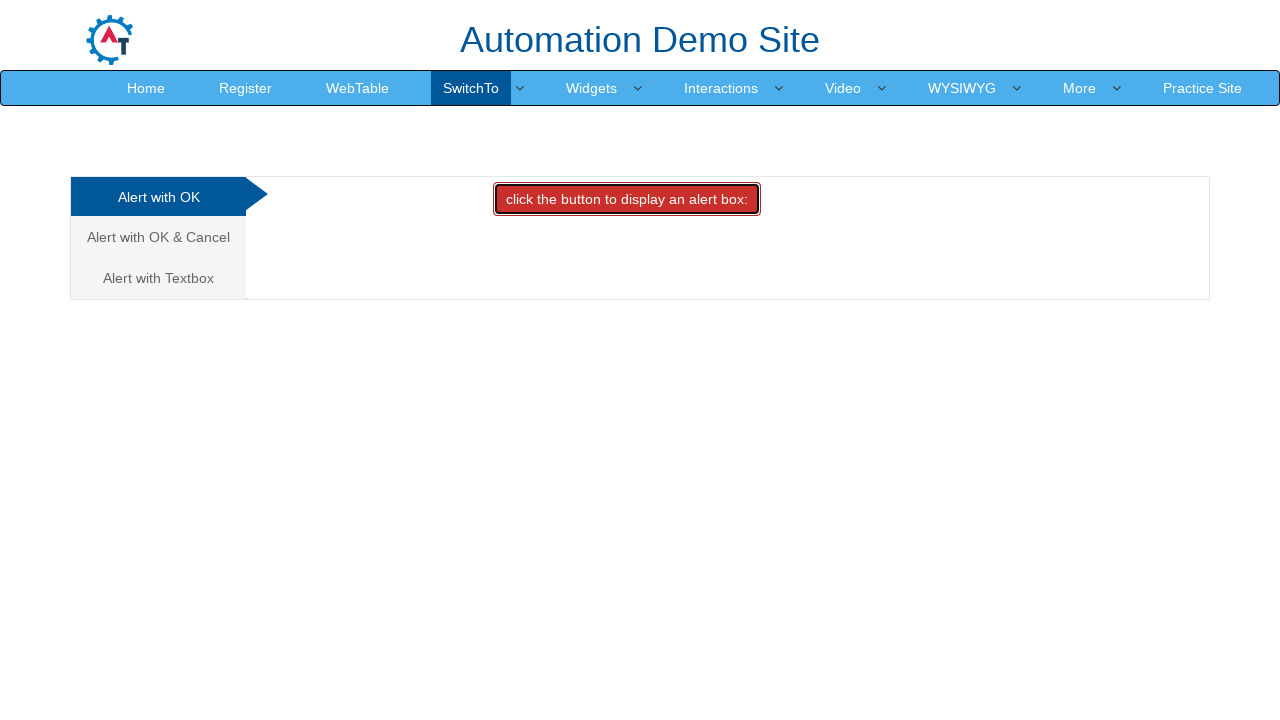

Waited for alert handling to complete
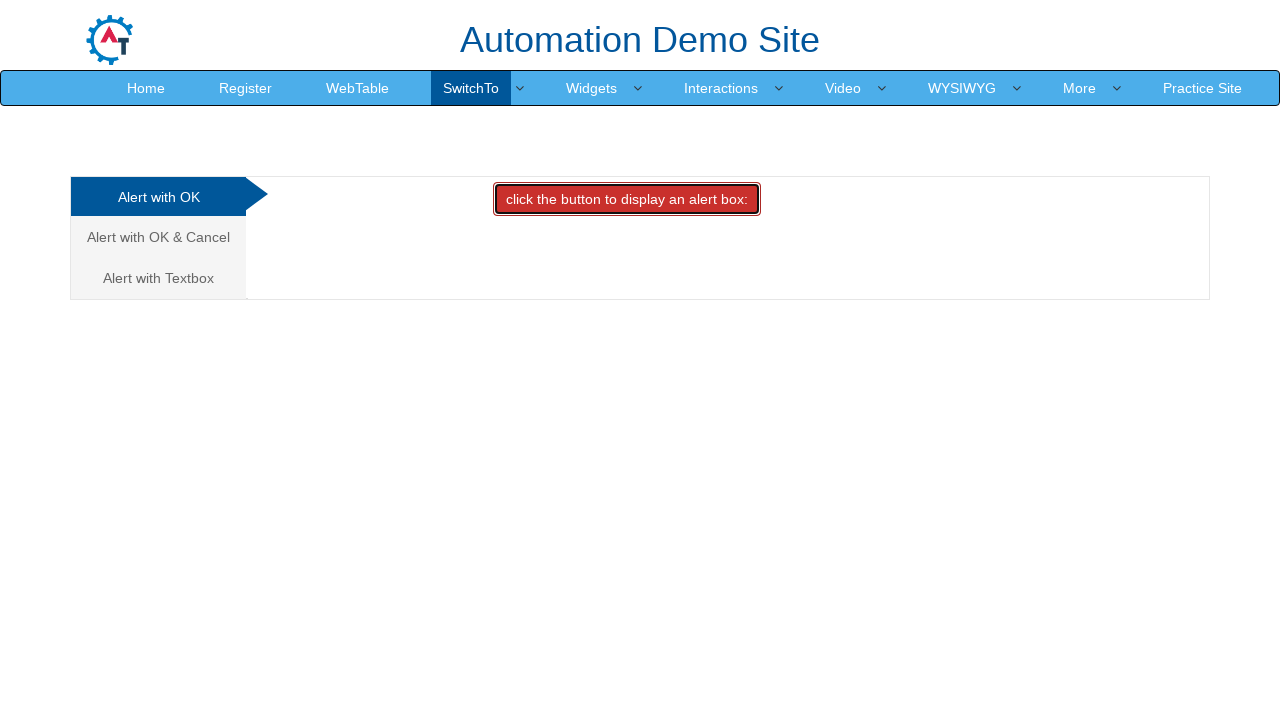

Clicked on confirmation dialog test option at (160, 237) on xpath=//*[@class='nav nav-tabs nav-stacked']/li[2]
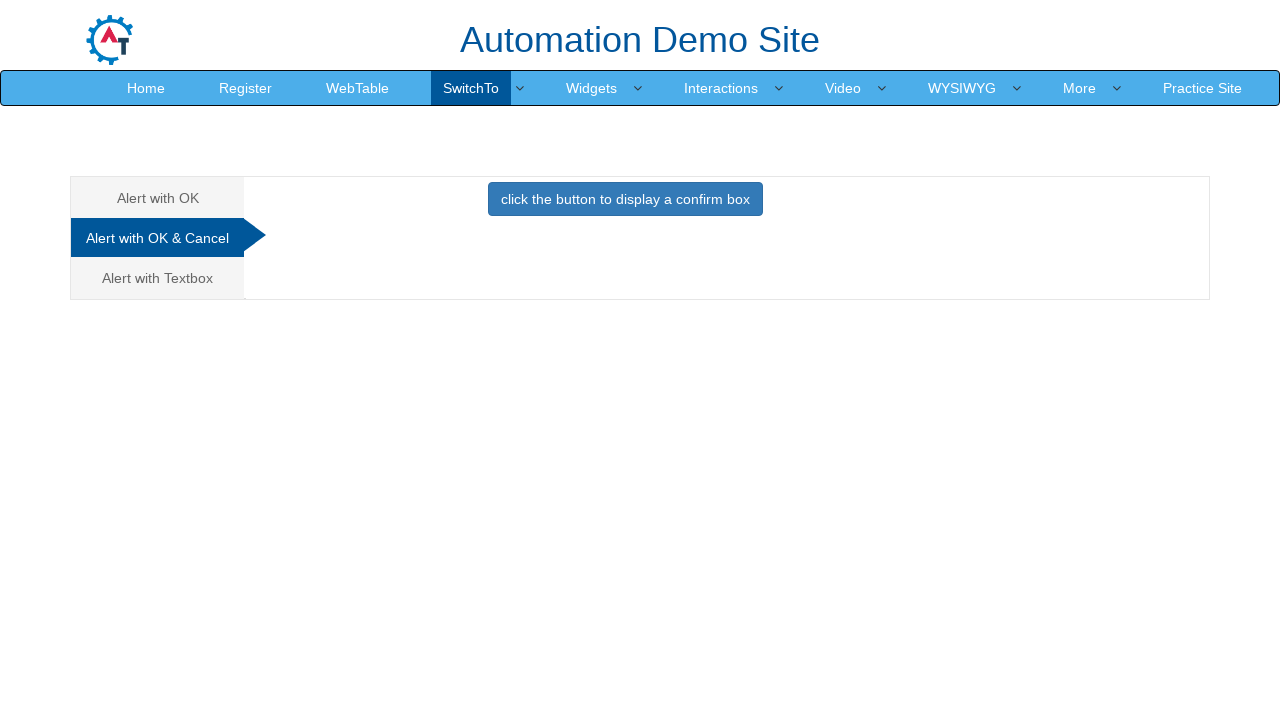

Clicked button to trigger confirmation dialog at (625, 199) on [onclick='confirmbox()']
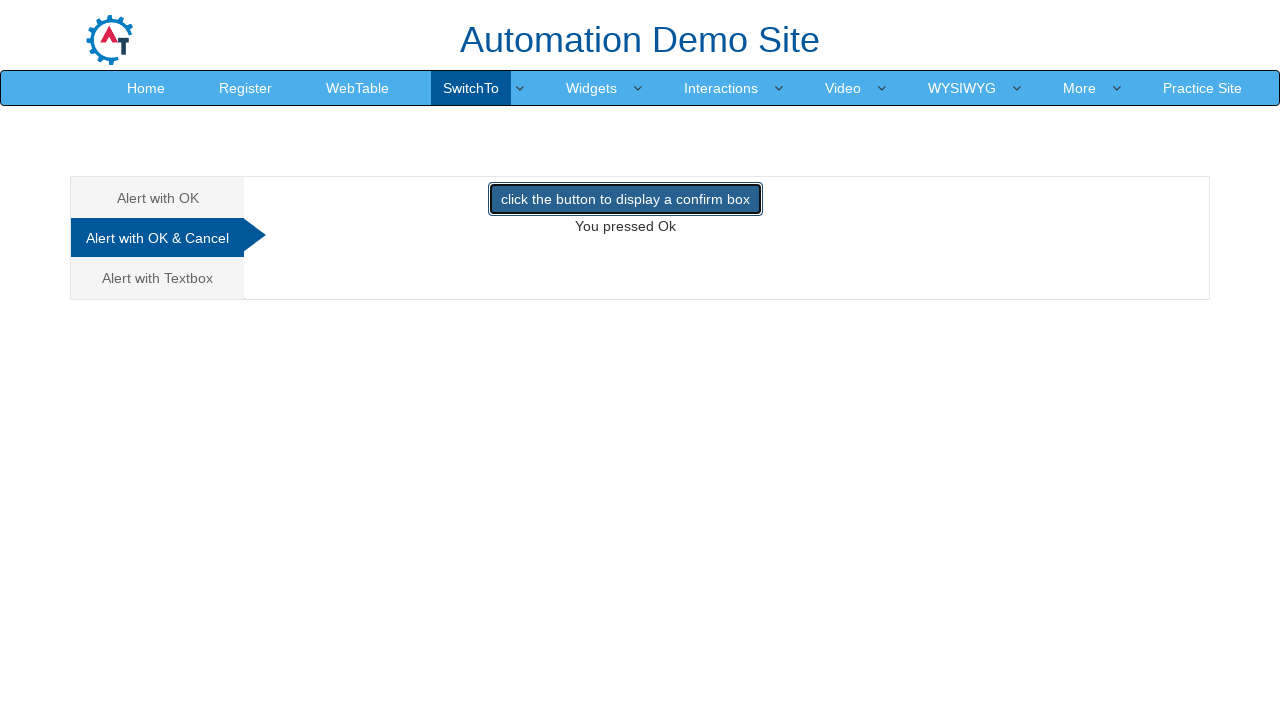

Set up dialog handler to dismiss confirmation dialog
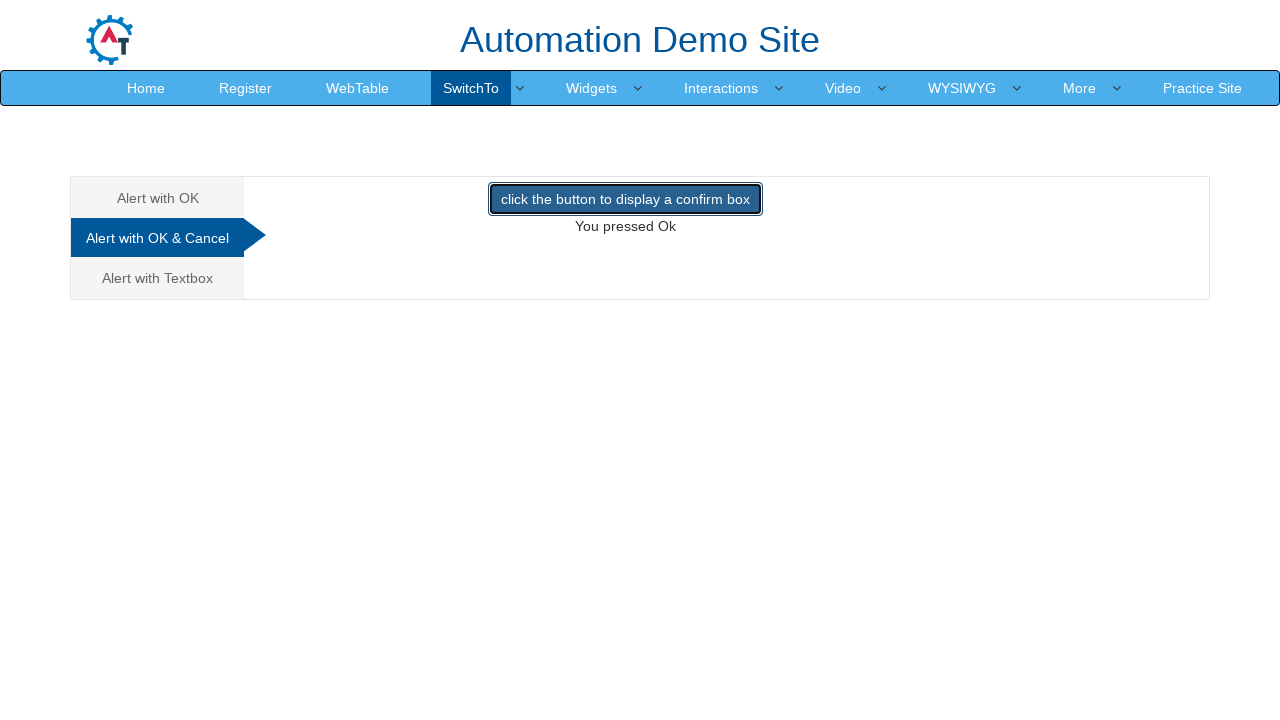

Waited for confirmation dialog dismissal to complete
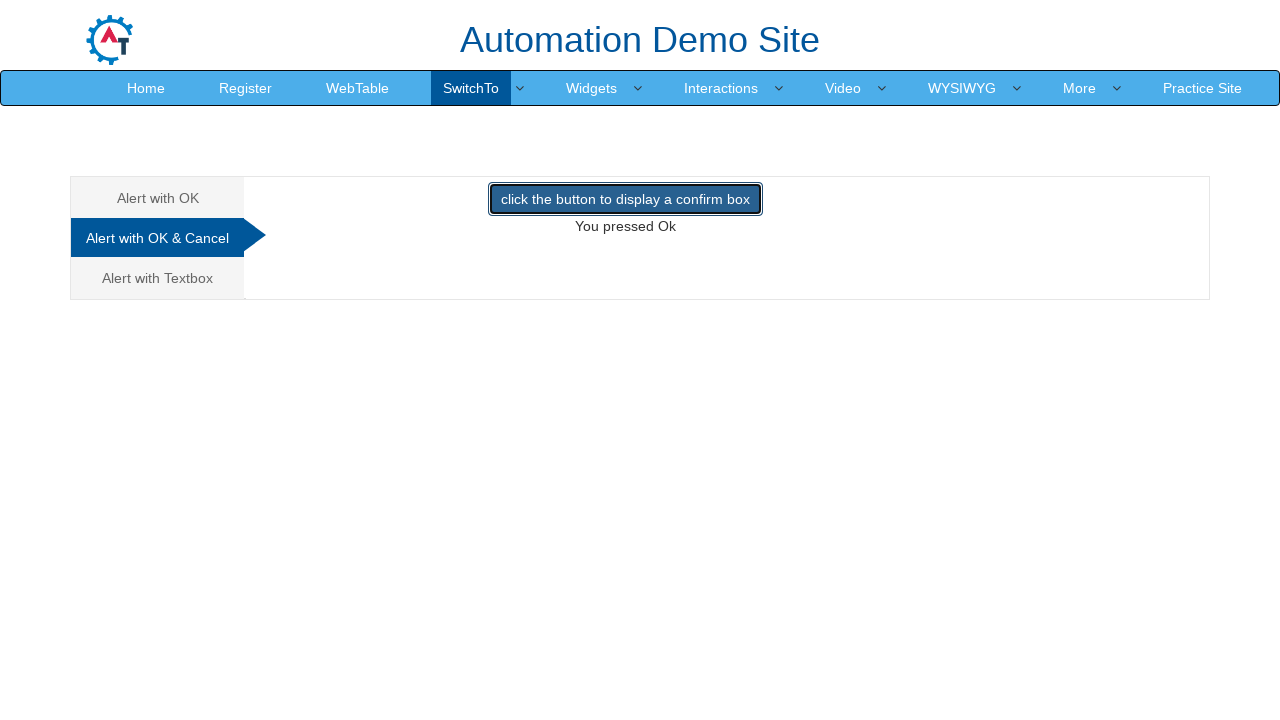

Clicked on prompt dialog test option at (158, 278) on xpath=//*[@class='nav nav-tabs nav-stacked']/li[3]
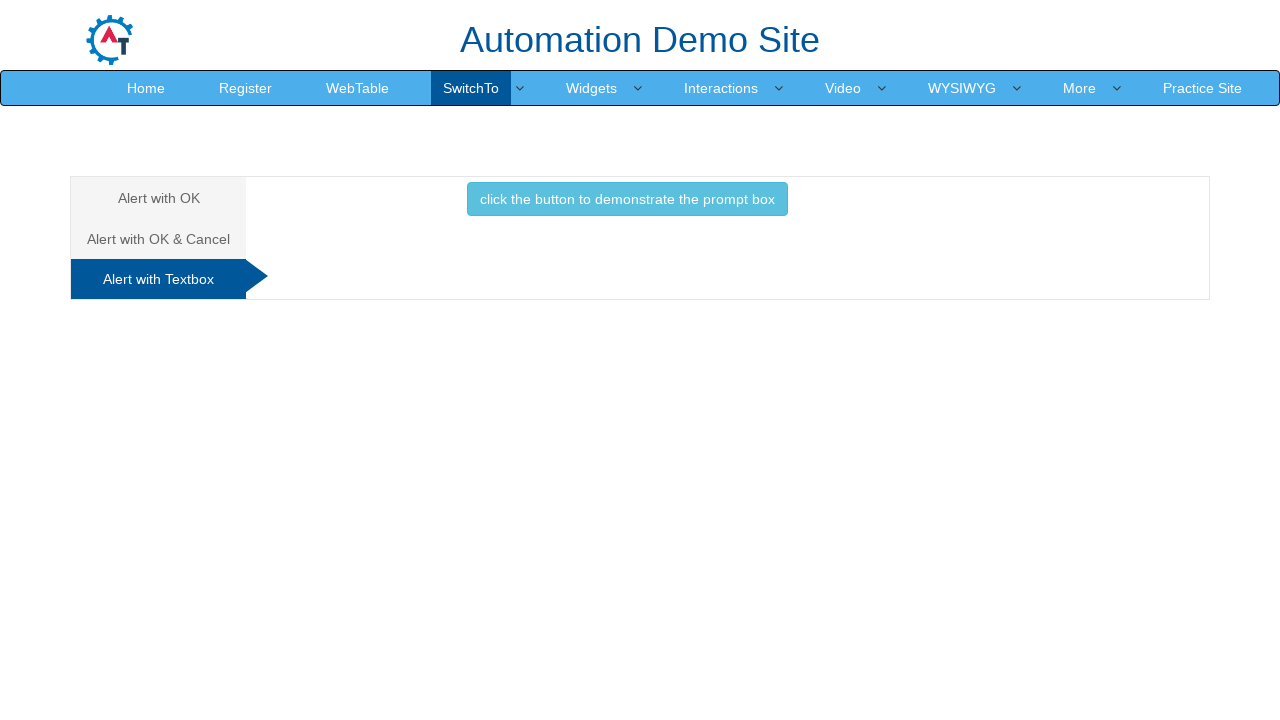

Set up dialog handler to accept prompt with text 'Dhananjay'
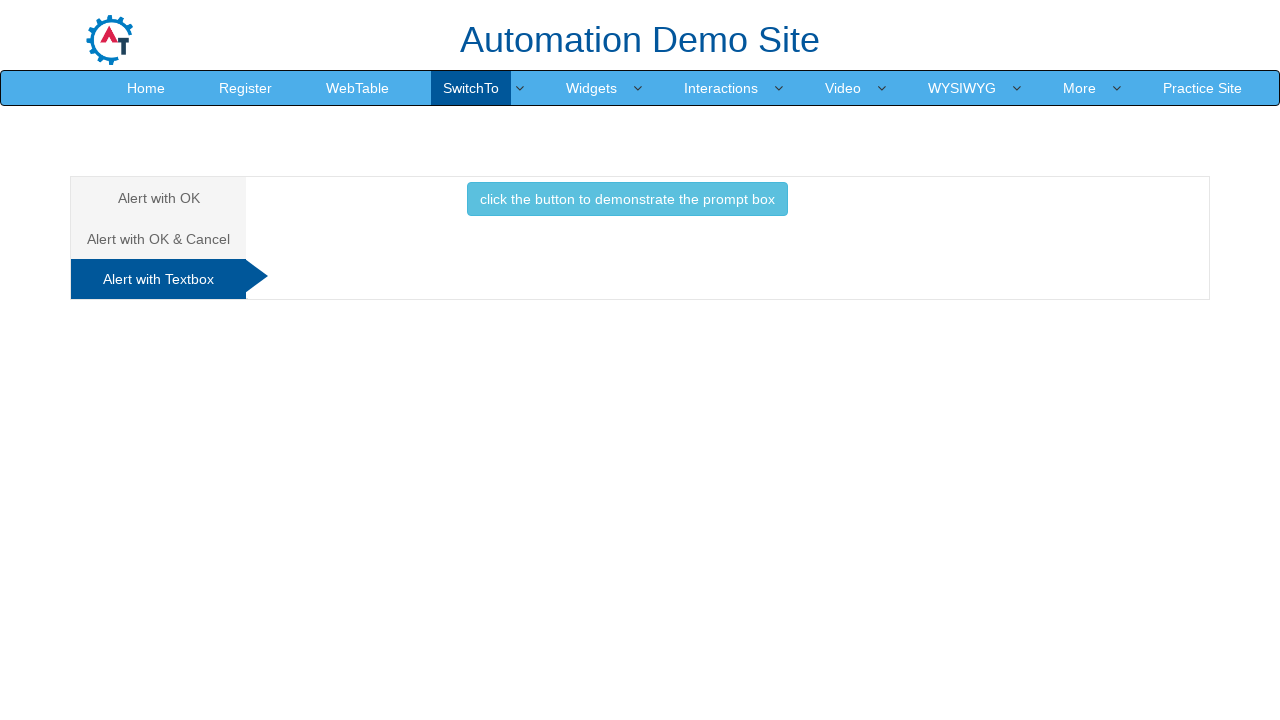

Clicked button to trigger prompt dialog at (627, 199) on [onclick='promptbox()']
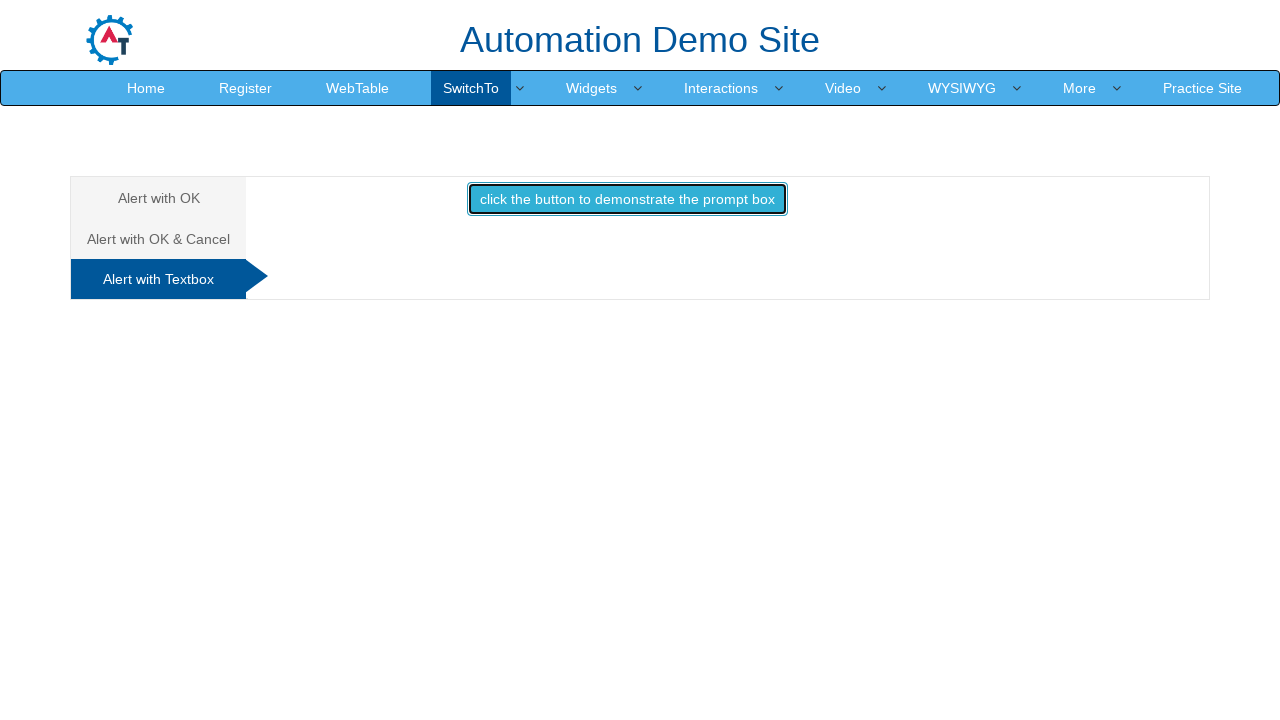

Waited for prompt dialog handling to complete
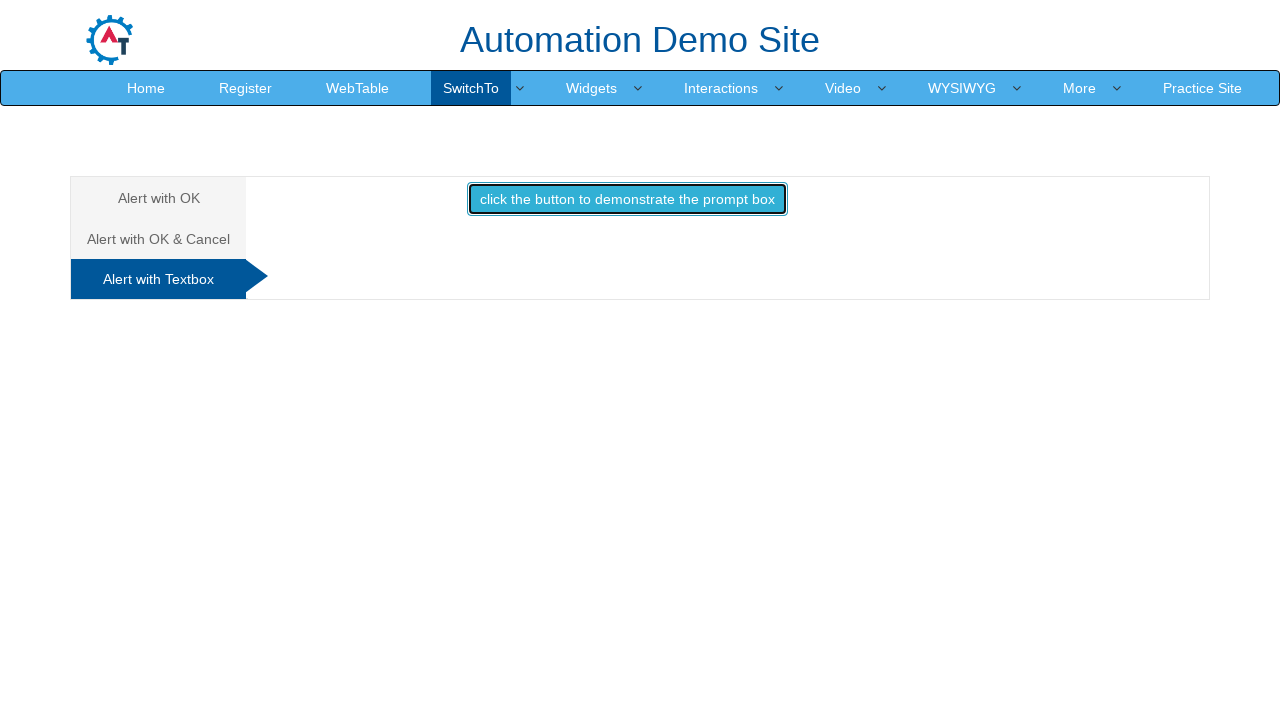

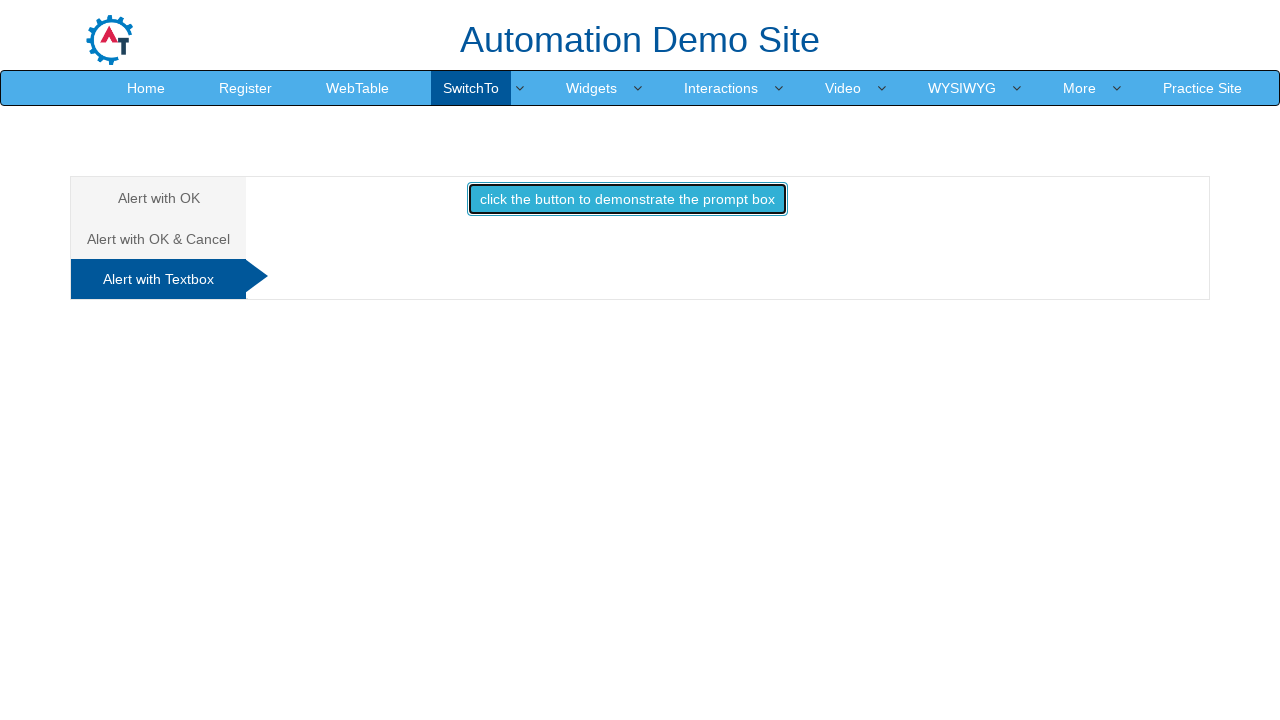